Navigates to WebdriverIO v5 site and verifies the page title

Starting URL: https://v5.webdriver.io

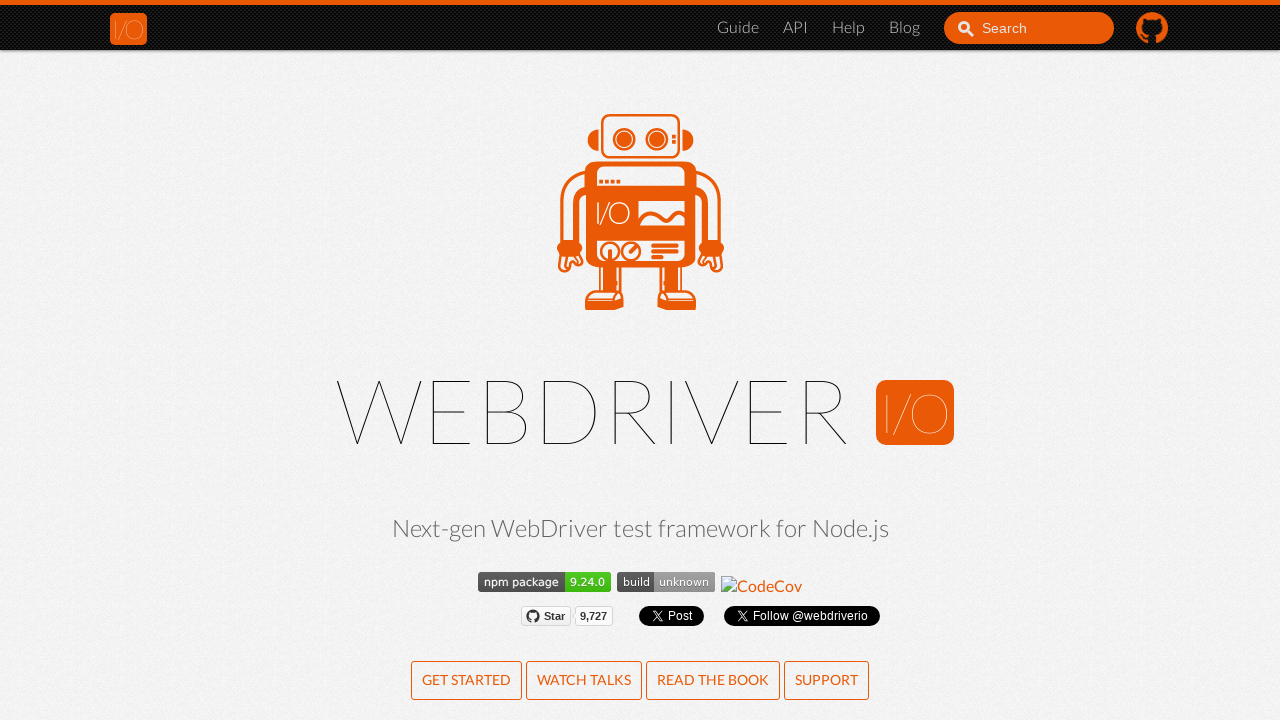

Navigated to WebdriverIO v5 site
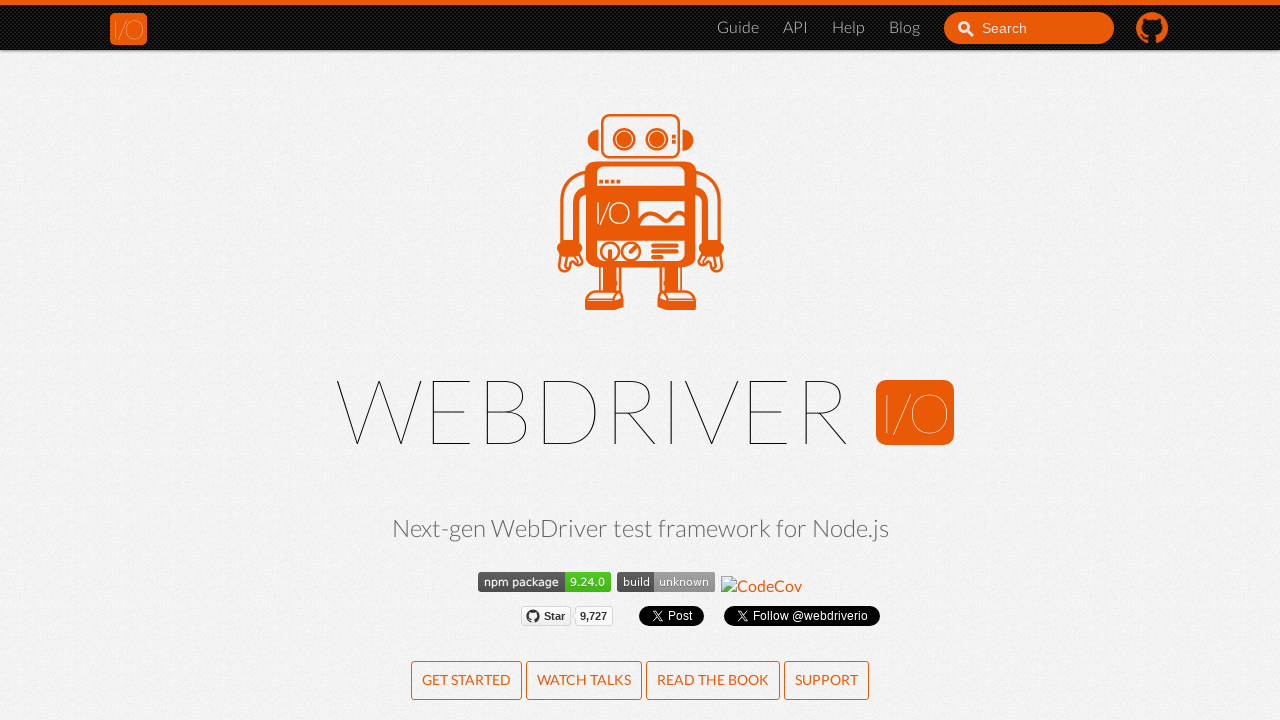

Retrieved page title
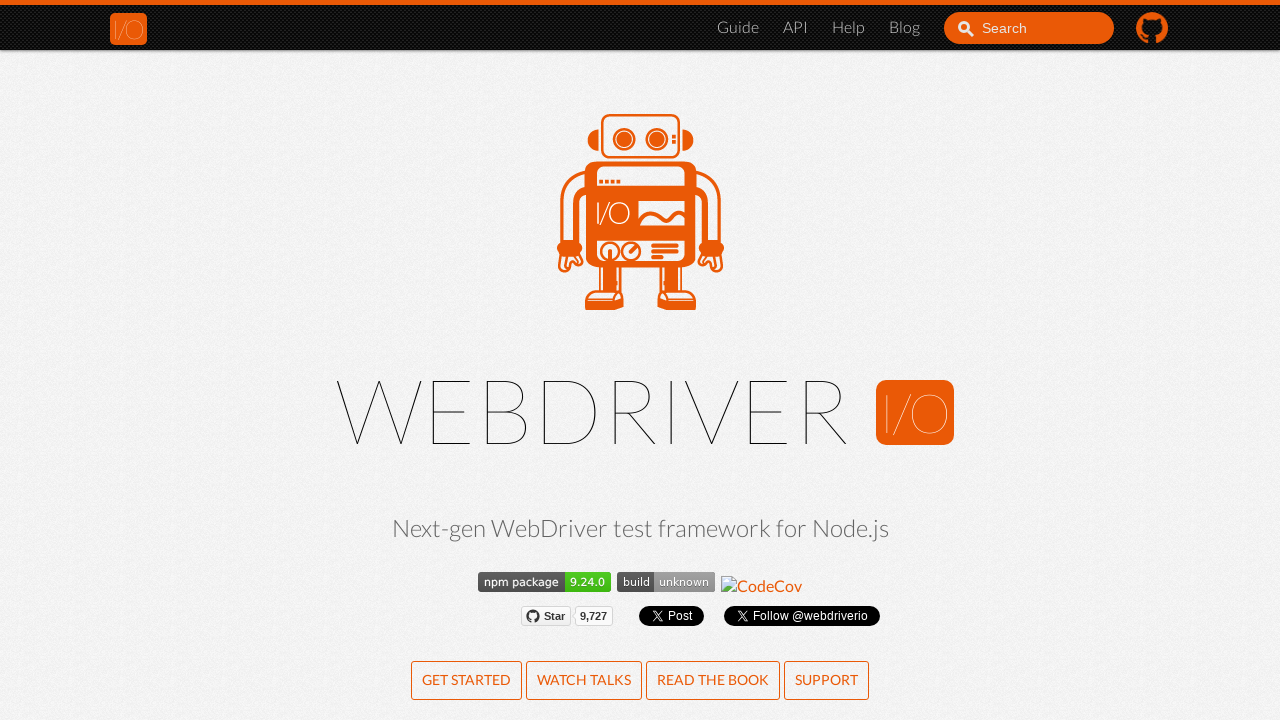

Verified page title matches expected value
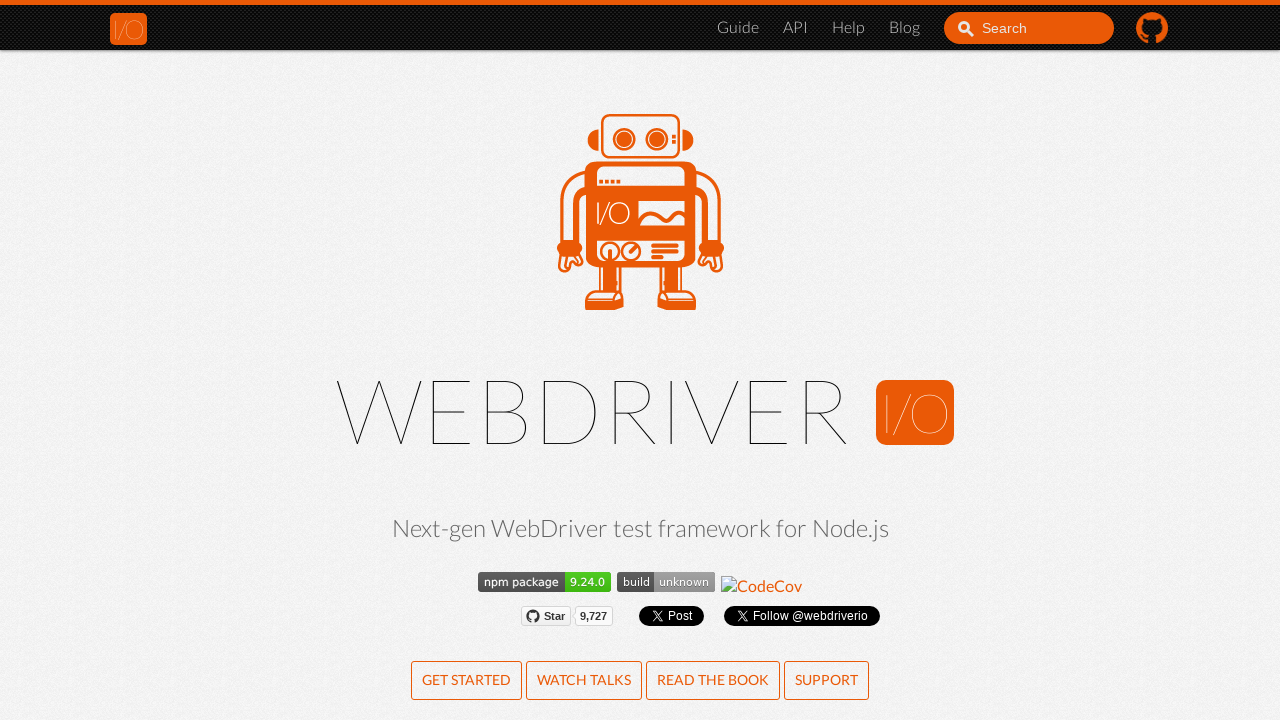

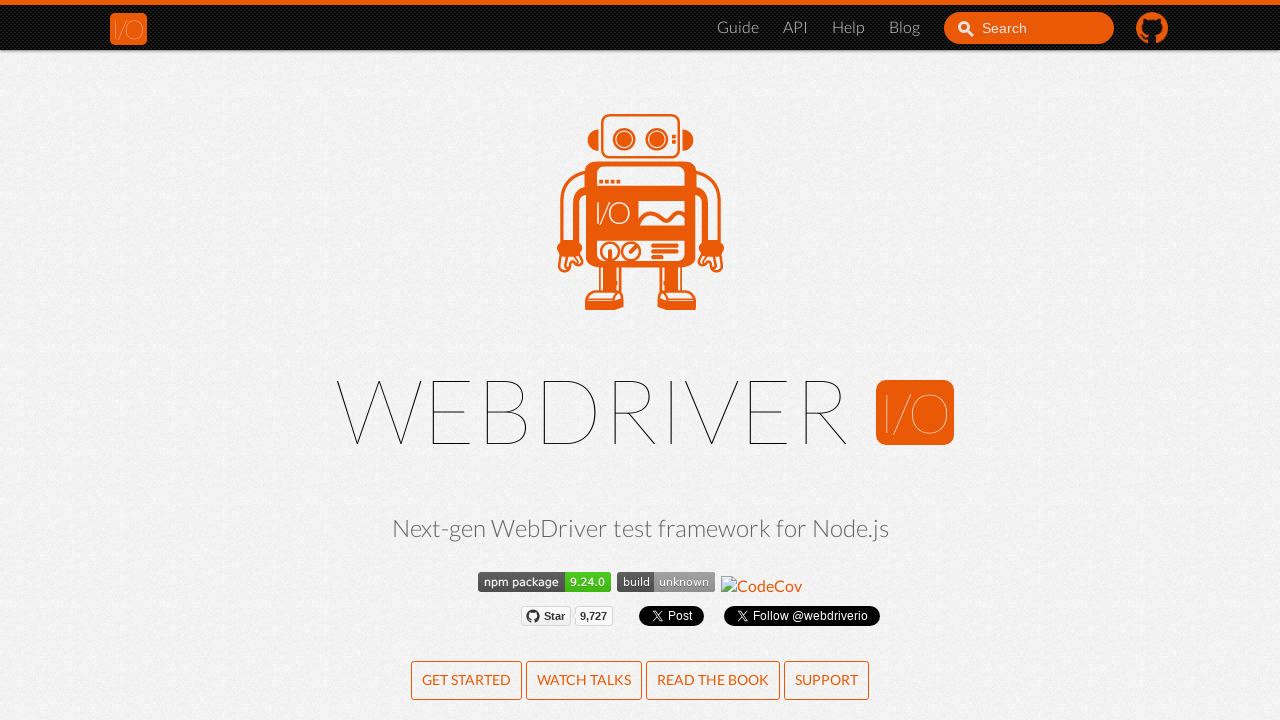